Tests the Popular Items section by clicking on the POPULAR ITEMS link and verifying the page title remains correct

Starting URL: https://www.advantageonlineshopping.com/#/

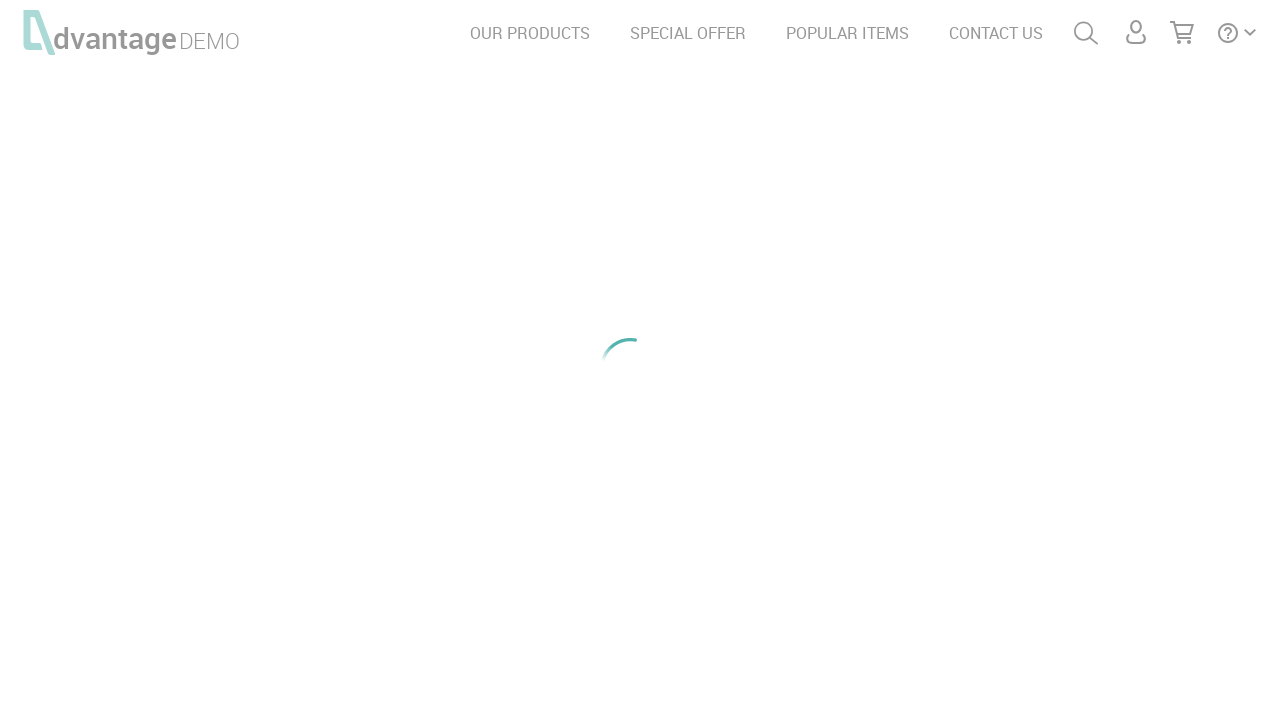

Waited for page to load (networkidle state)
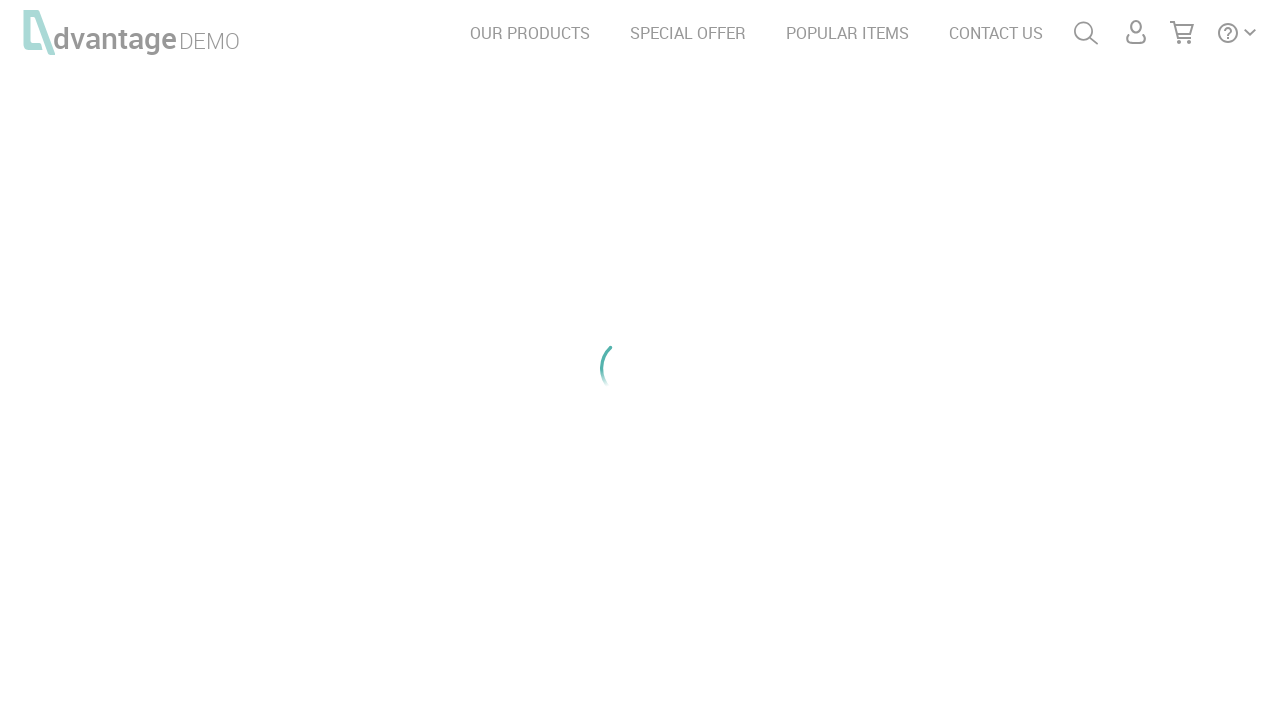

Clicked on POPULAR ITEMS link at (848, 33) on text=POPULAR ITEMS
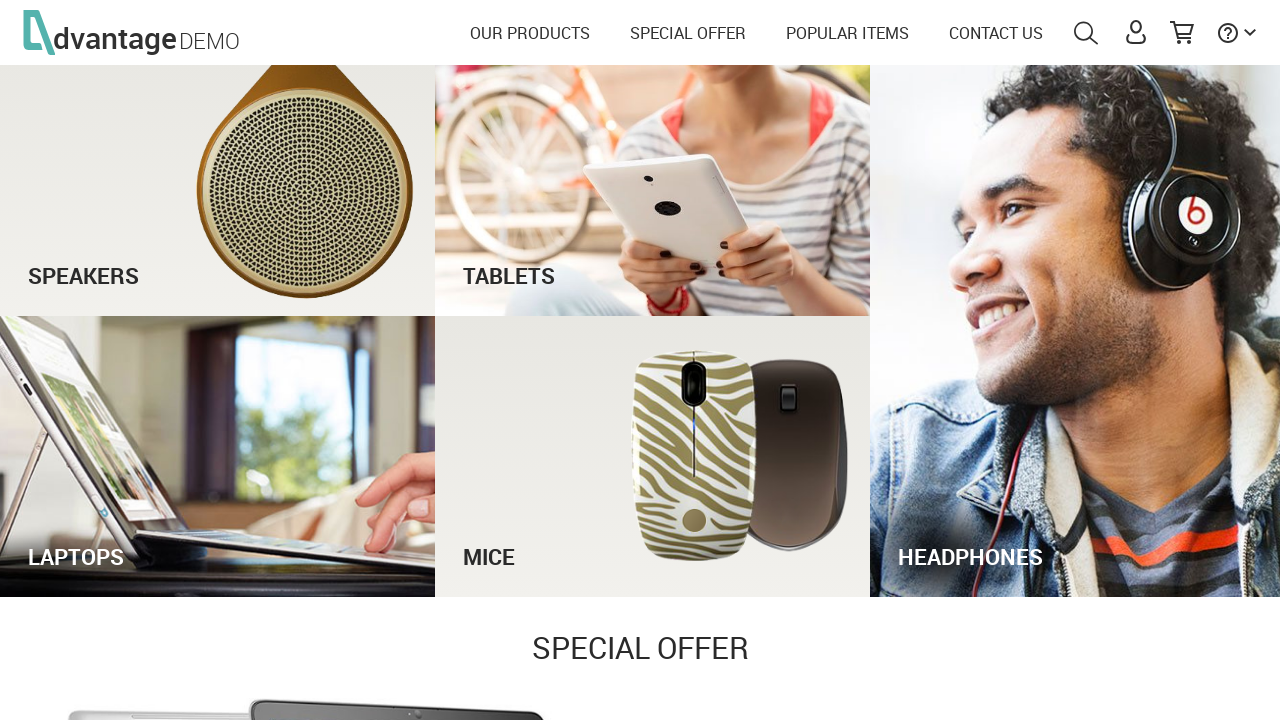

Verified page title contains 'Advantage Shopping'
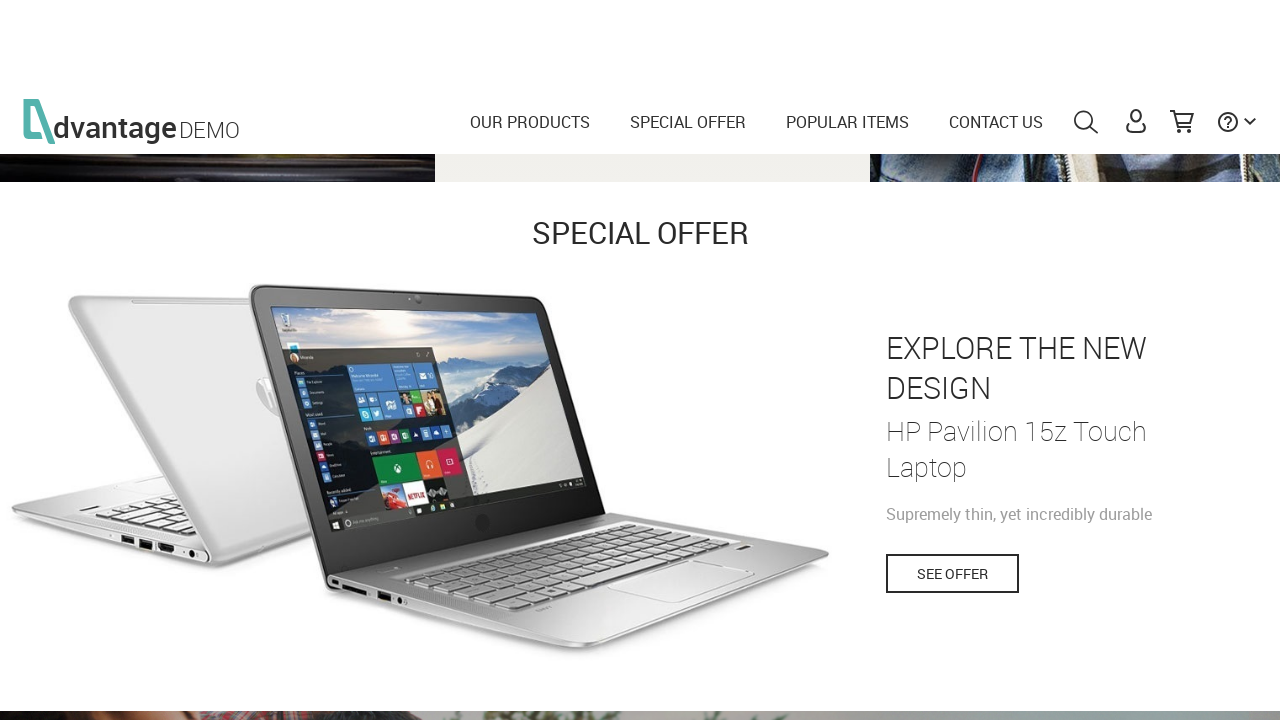

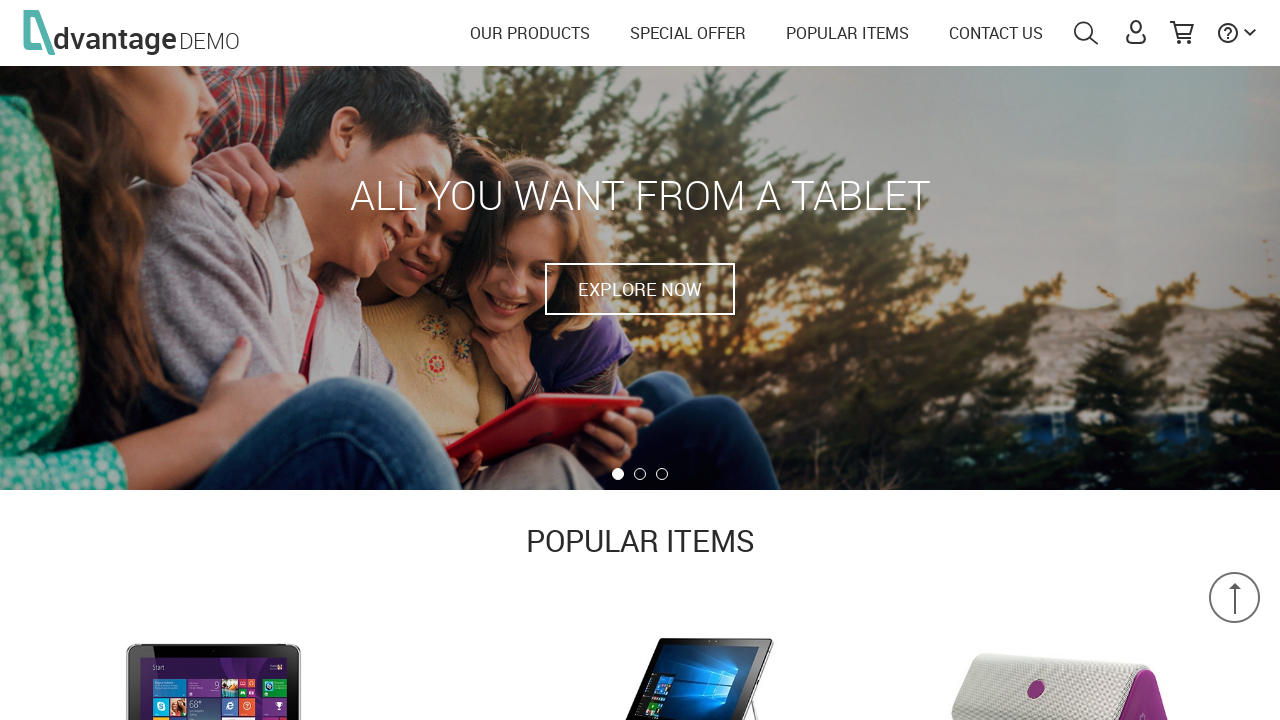